Tests file upload functionality by navigating to an upload page and selecting a file to upload

Starting URL: https://manojkumar4636.github.io/Selenium_Practice_Hub/home.html

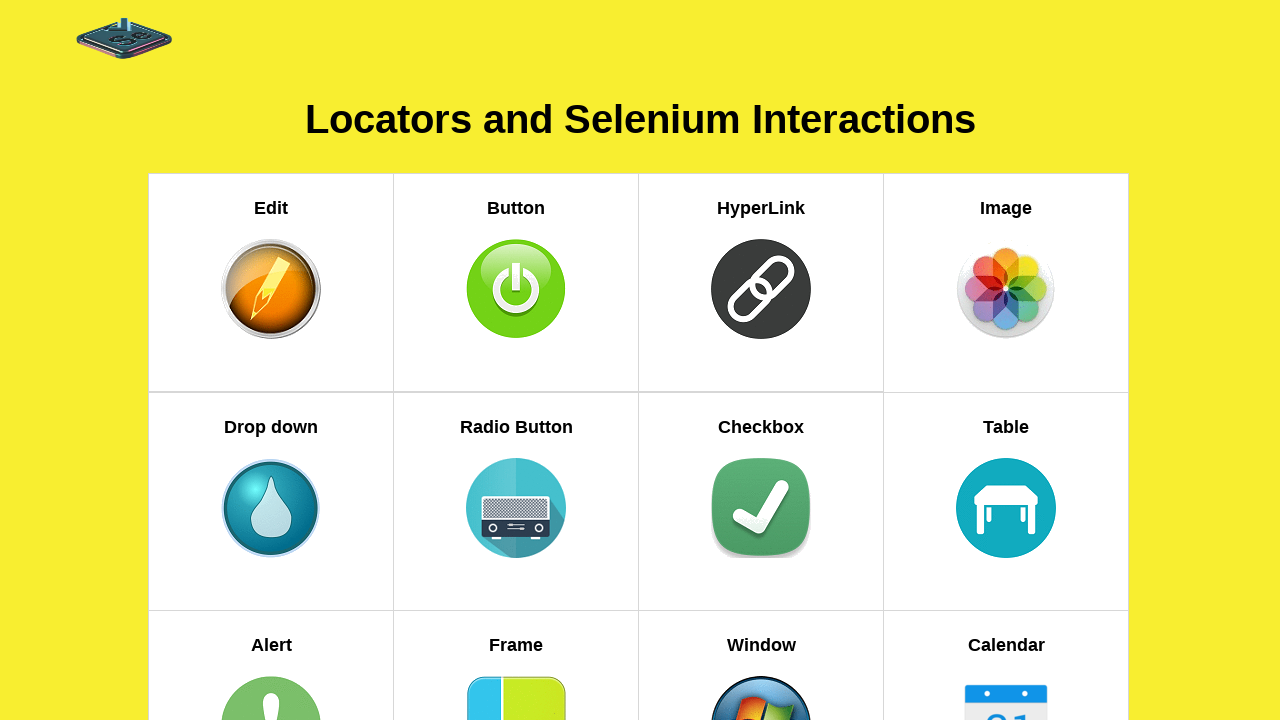

Clicked on Upload Files link at (761, 360) on xpath=//h5[text()='Upload Files']//parent::a
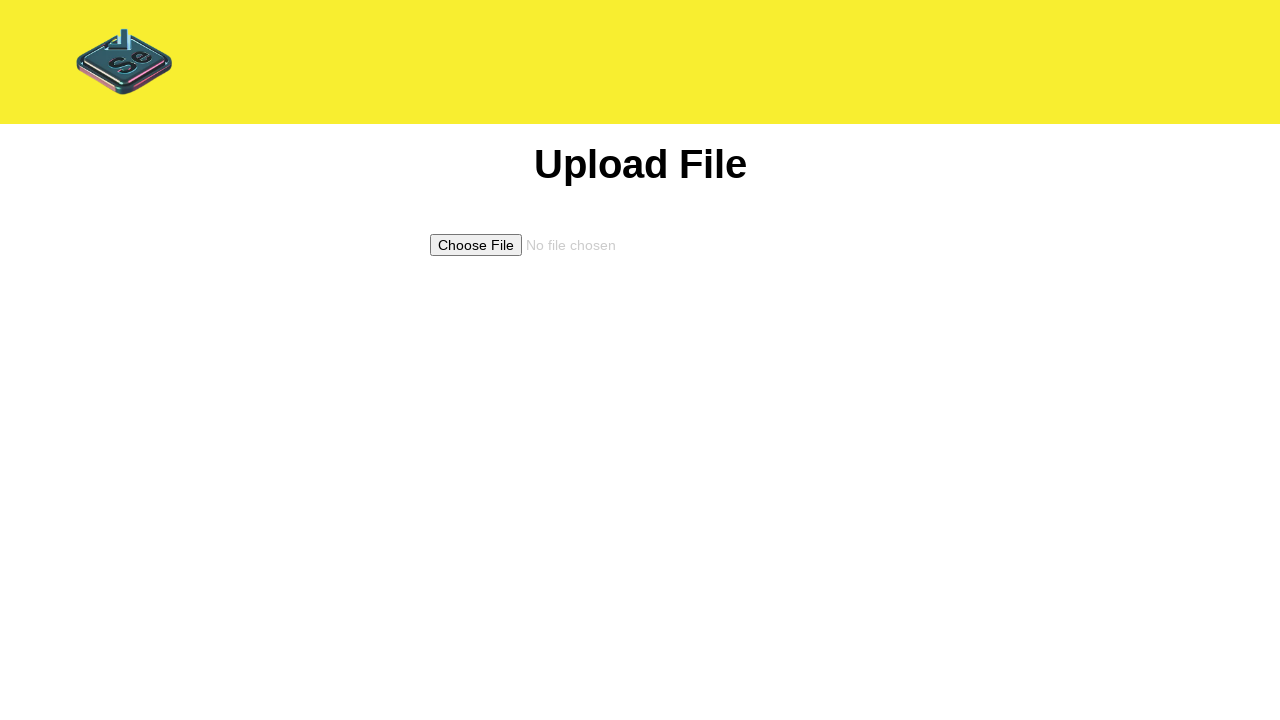

Waited for upload page to load
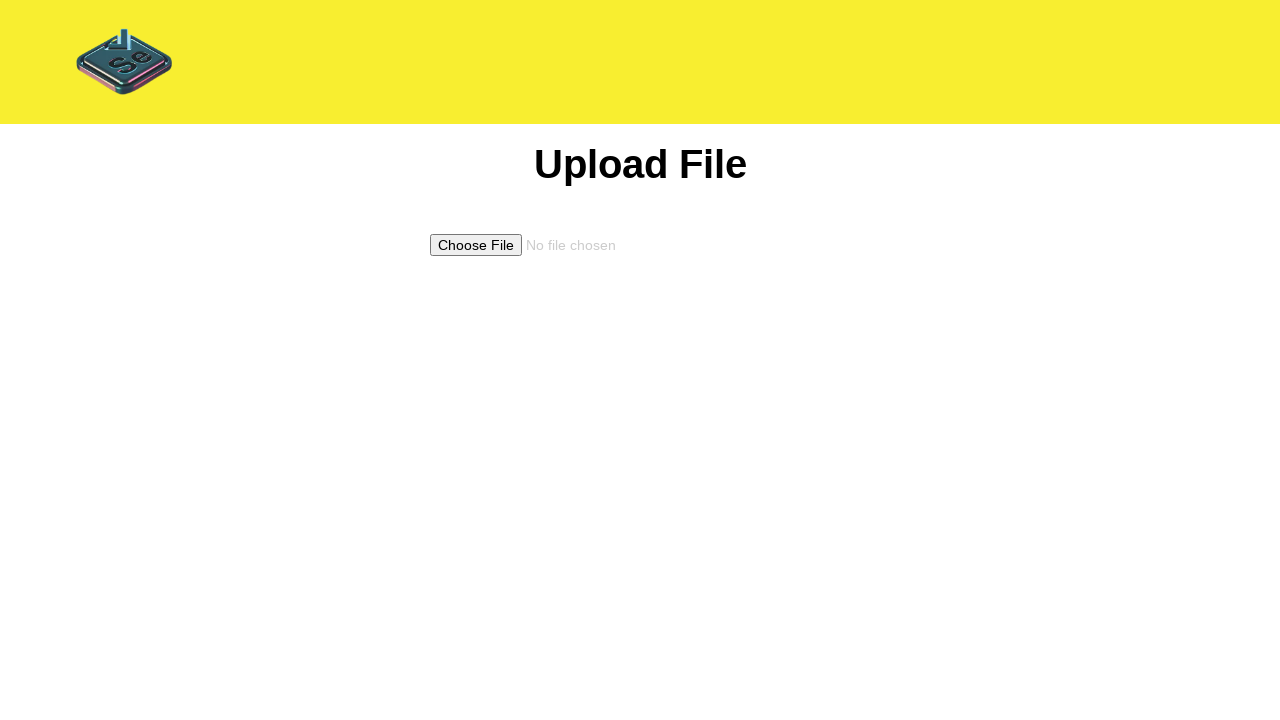

Selected and uploaded test_image.png file
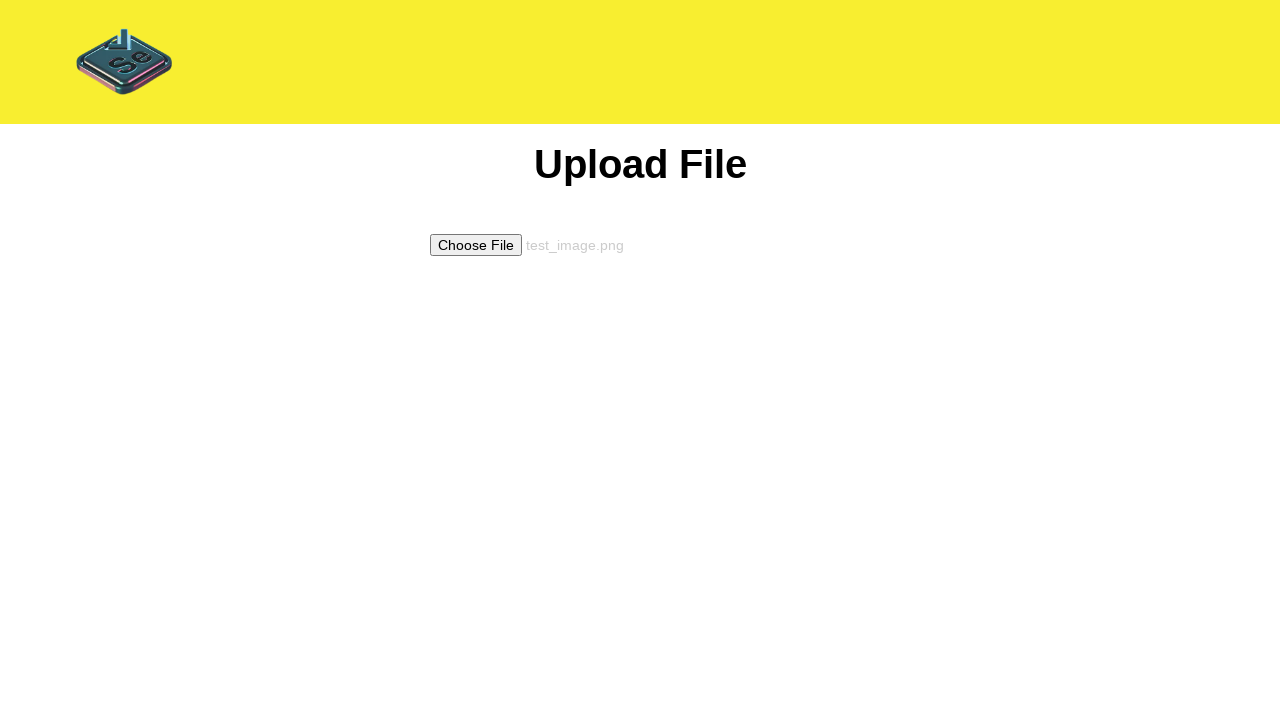

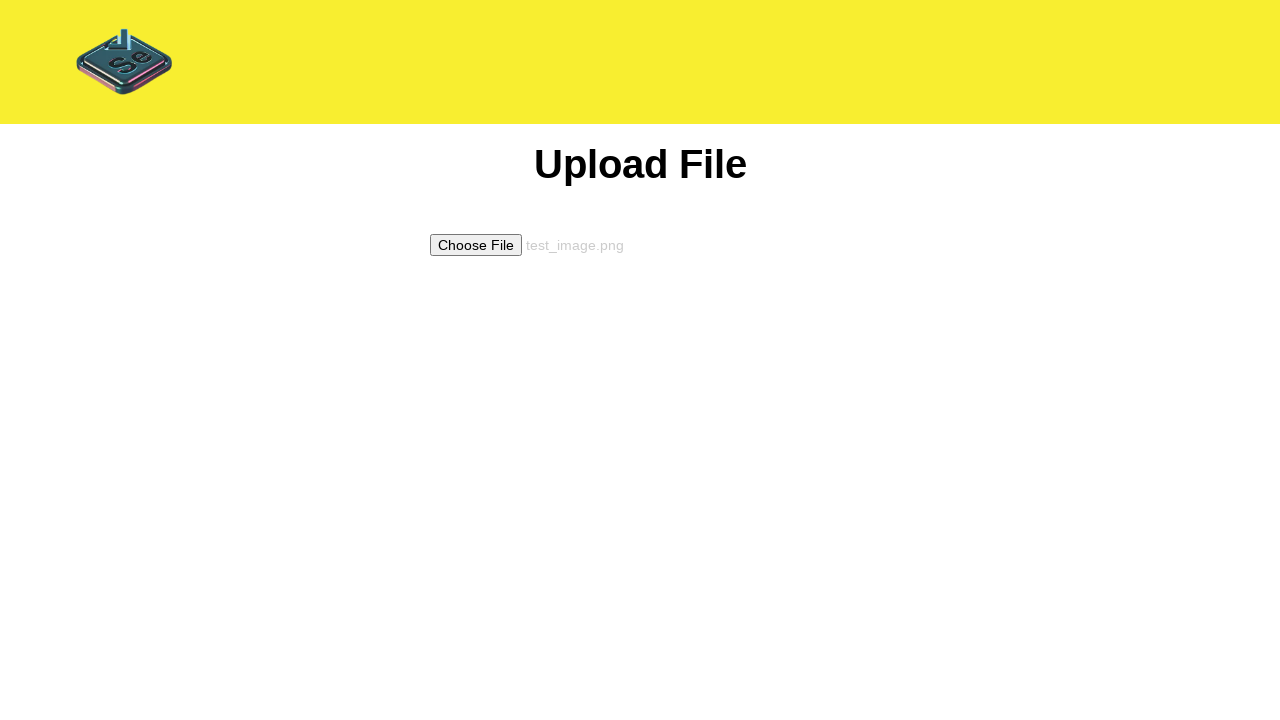